Tests a slow calculator application by setting a delay value, performing addition (7+8), and verifying the result equals 15

Starting URL: https://bonigarcia.dev/selenium-webdriver-java/slow-calculator.html

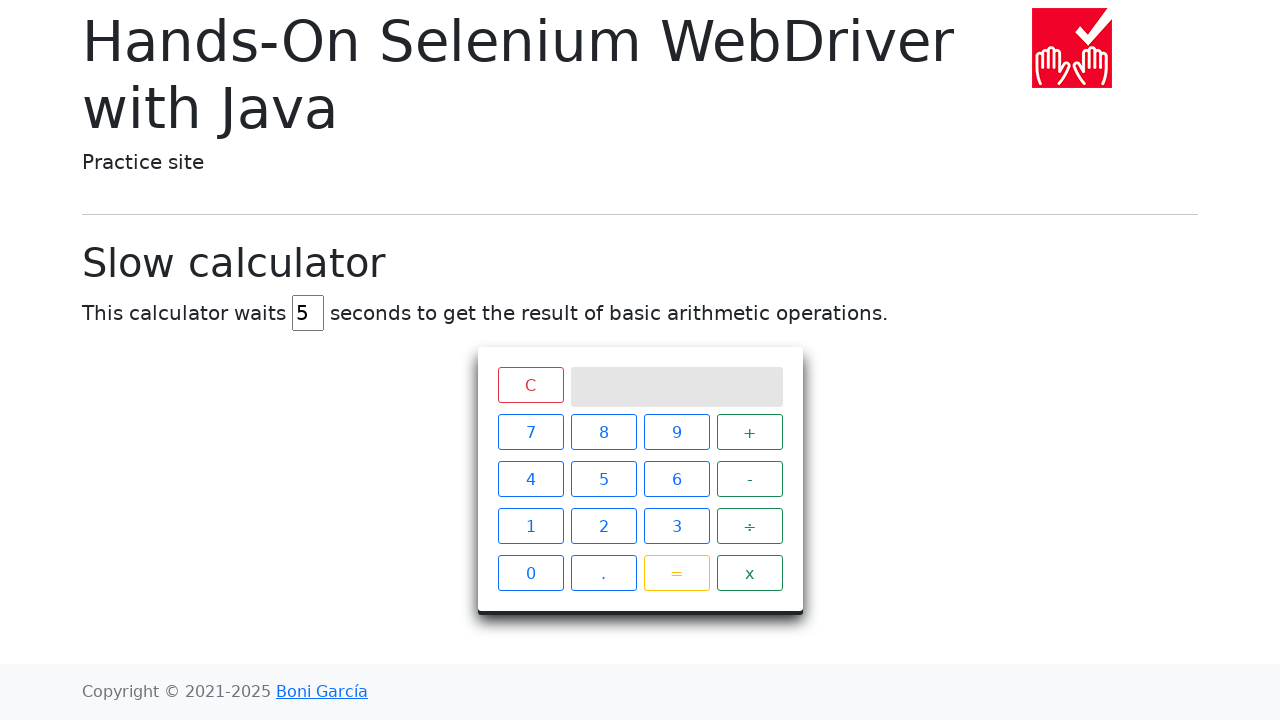

Cleared delay input field on input#delay
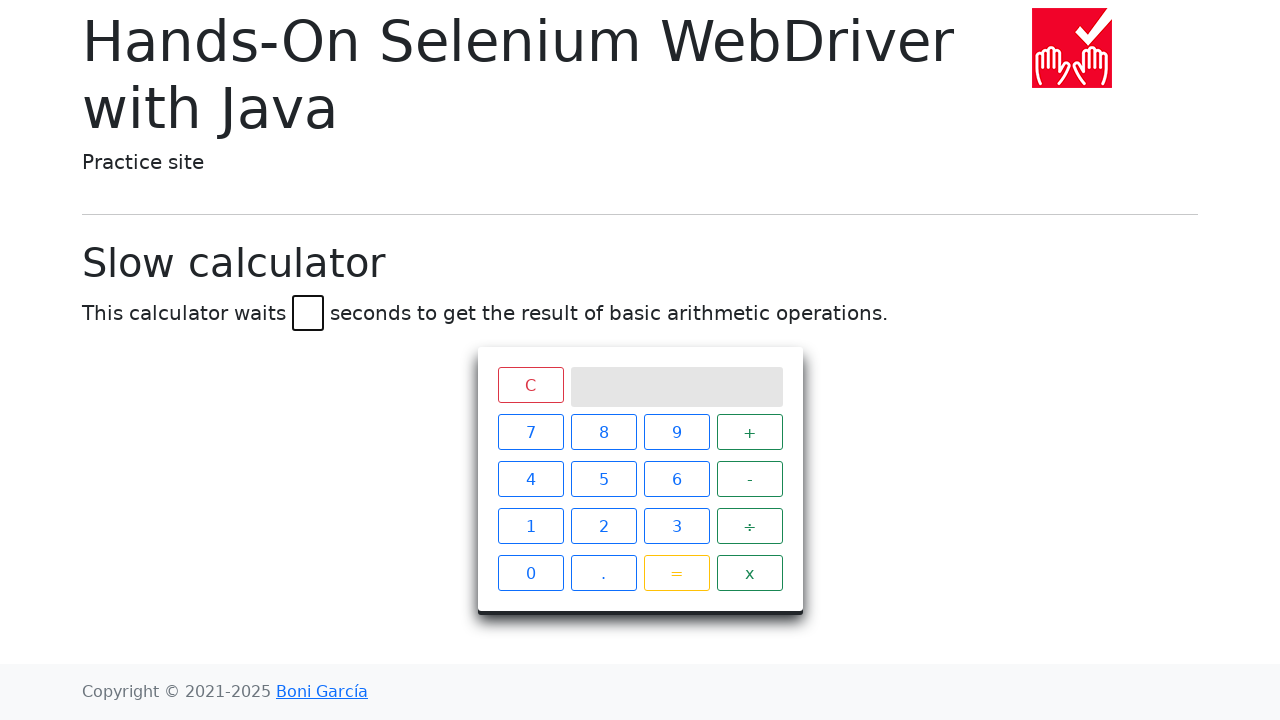

Set delay value to 45 milliseconds on input#delay
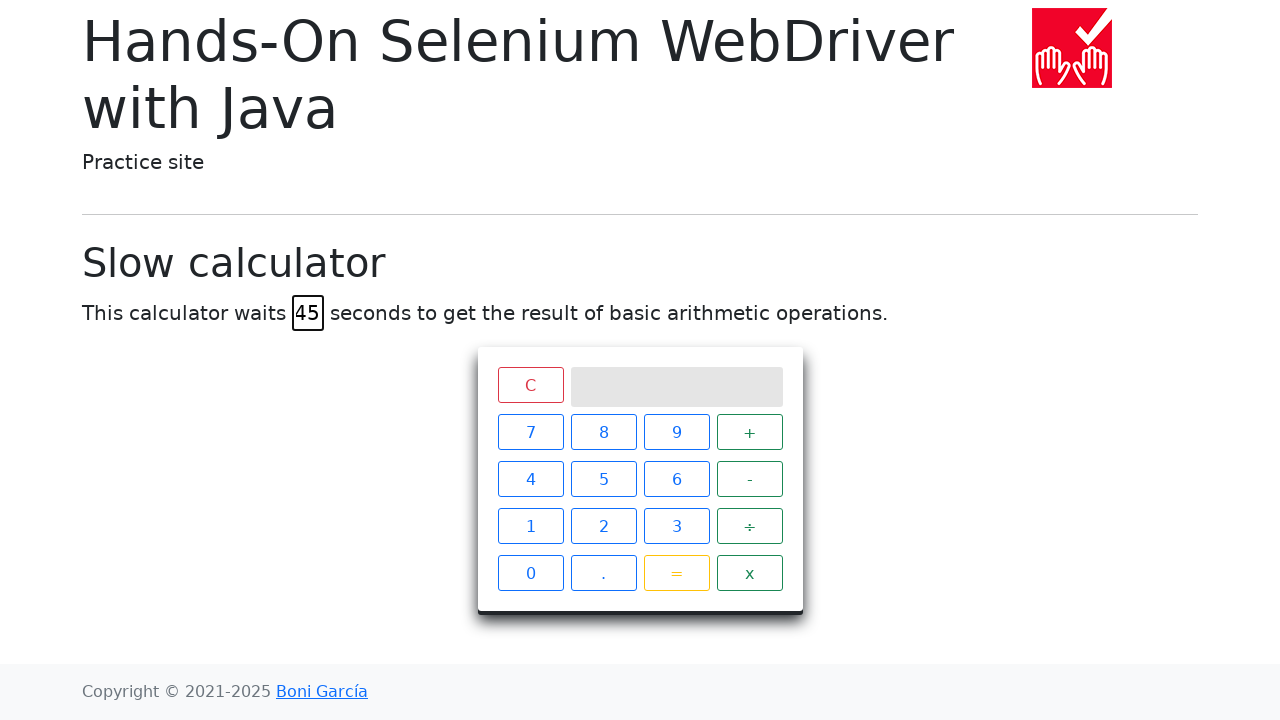

Clicked calculator button '7' at (530, 432) on xpath=//span[text()='7']
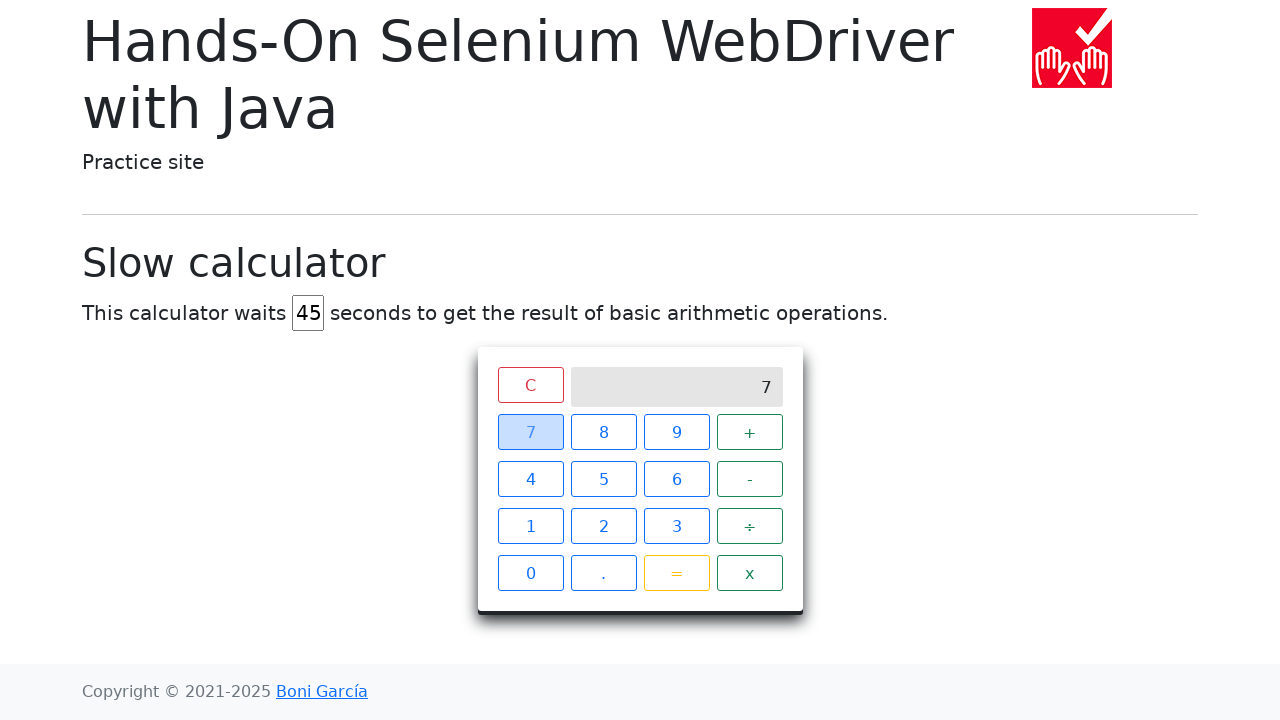

Clicked calculator button '+' at (750, 432) on xpath=//span[text()='+']
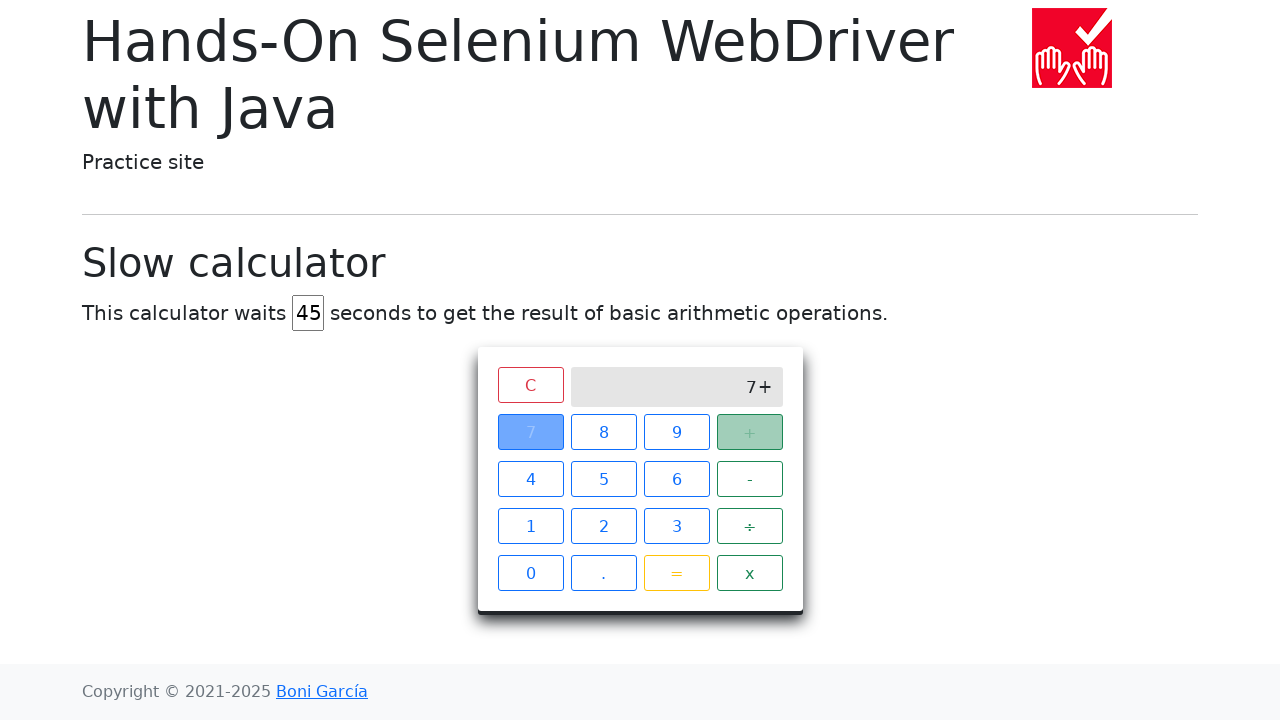

Clicked calculator button '8' at (604, 432) on xpath=//span[text()='8']
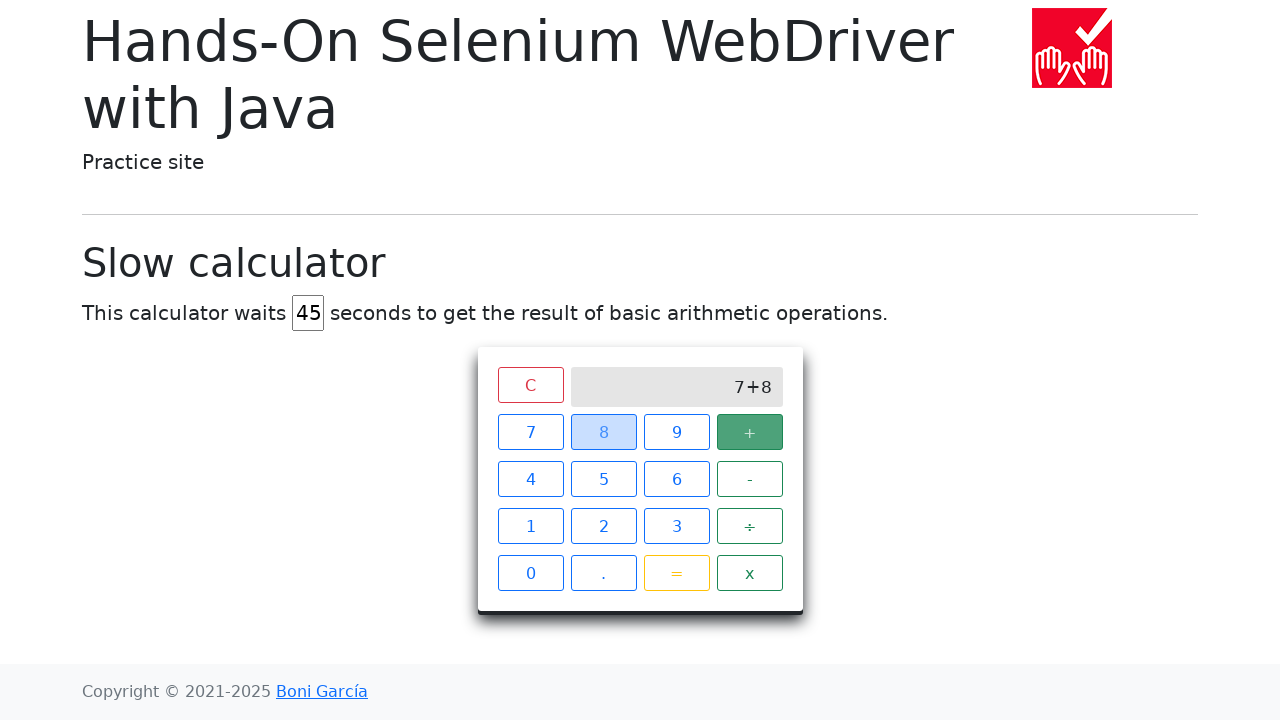

Clicked calculator button '=' to execute addition at (676, 573) on xpath=//span[text()='=']
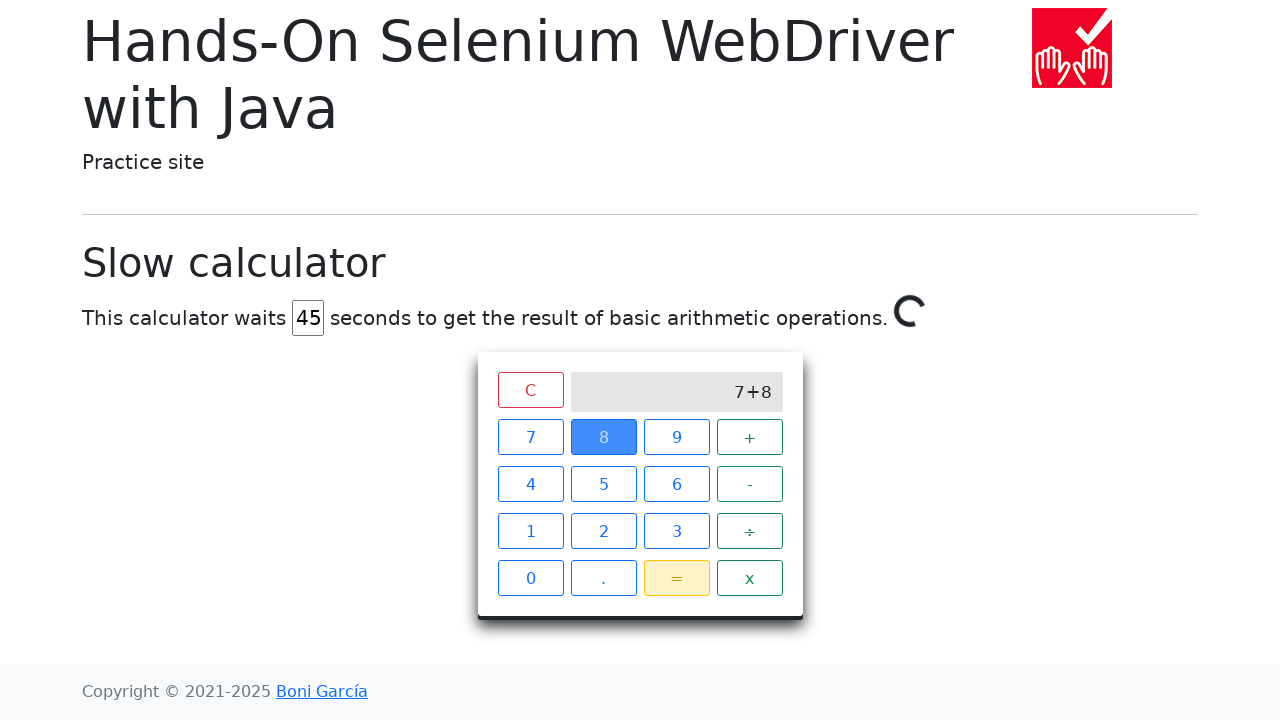

Waited for calculation result '15' to appear on screen
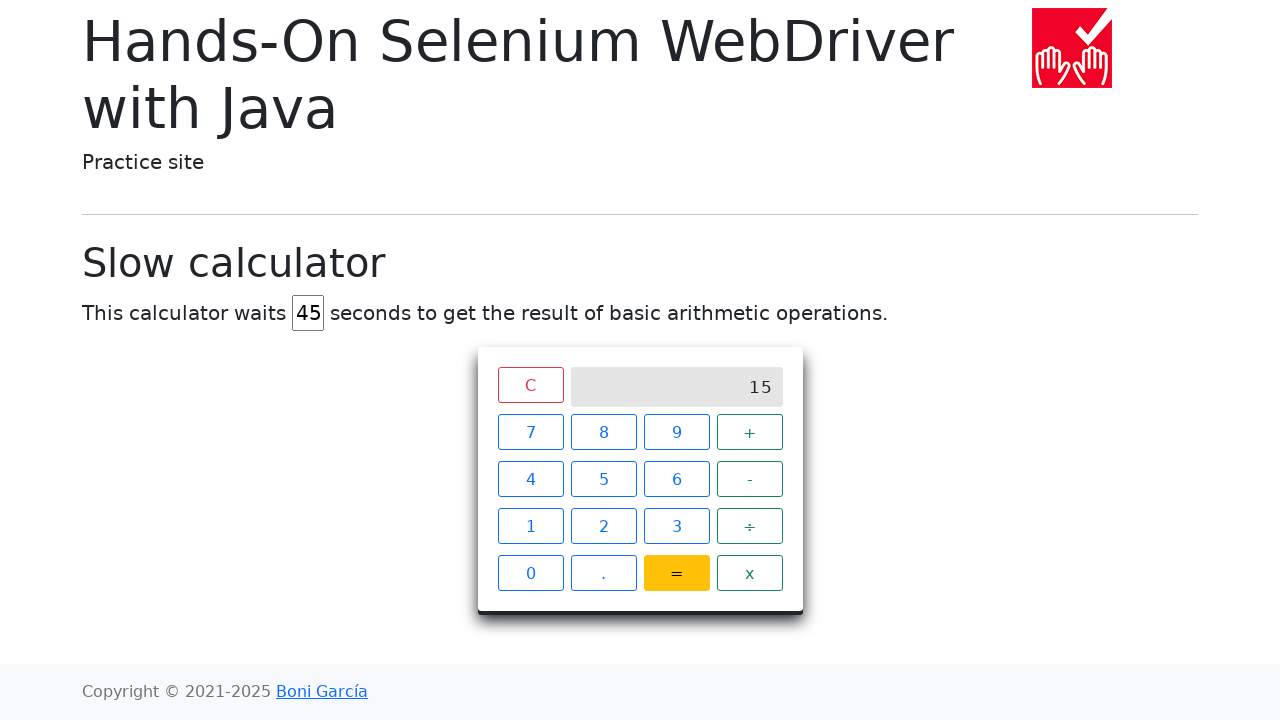

Retrieved result text content from calculator screen
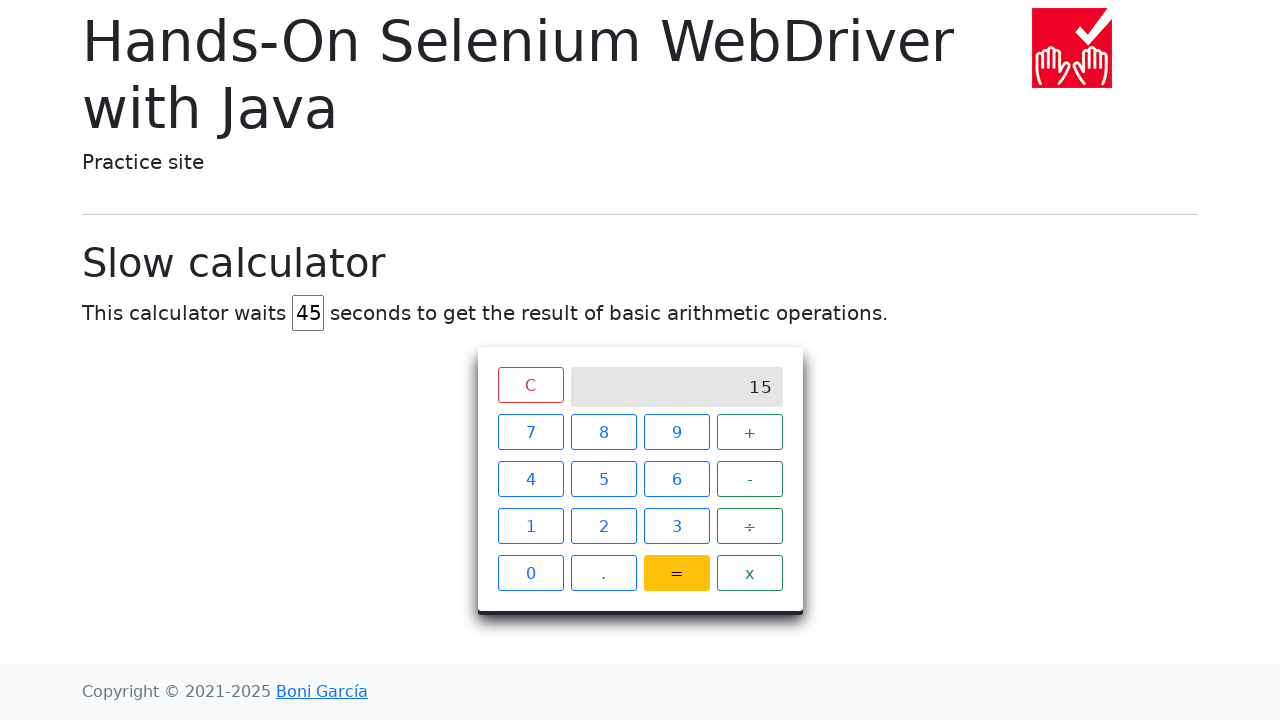

Verified calculation result equals 15
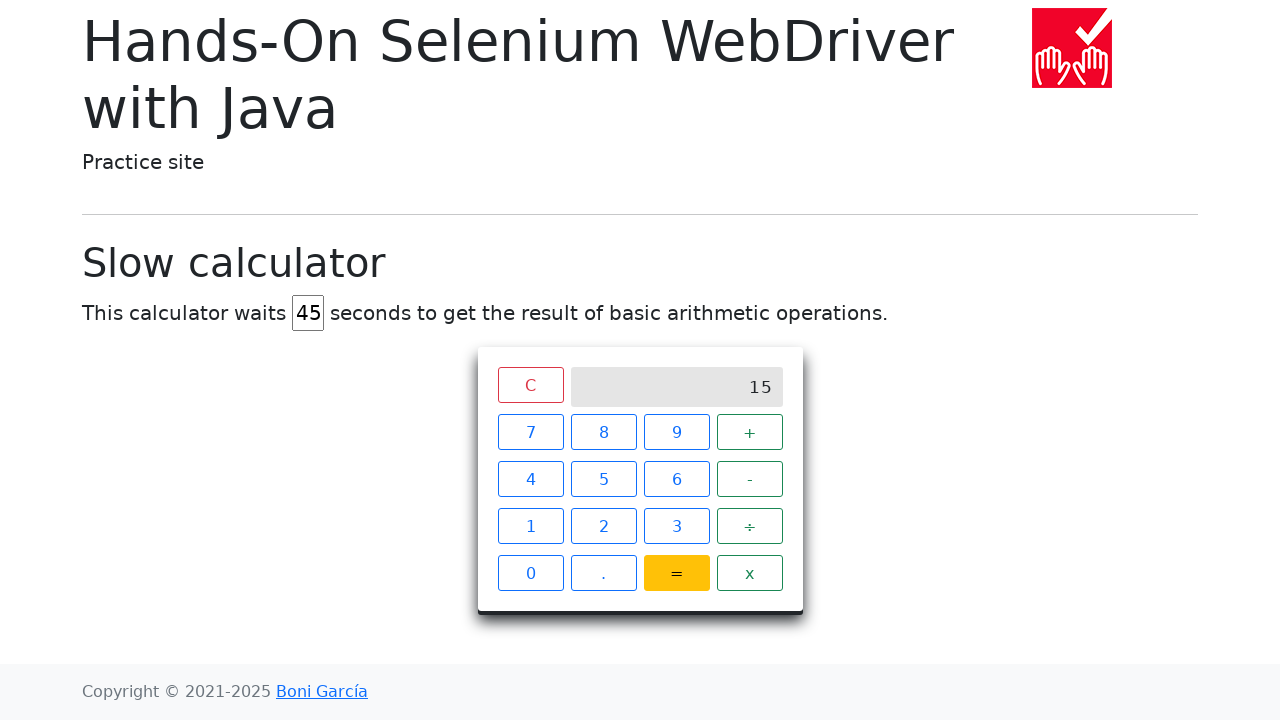

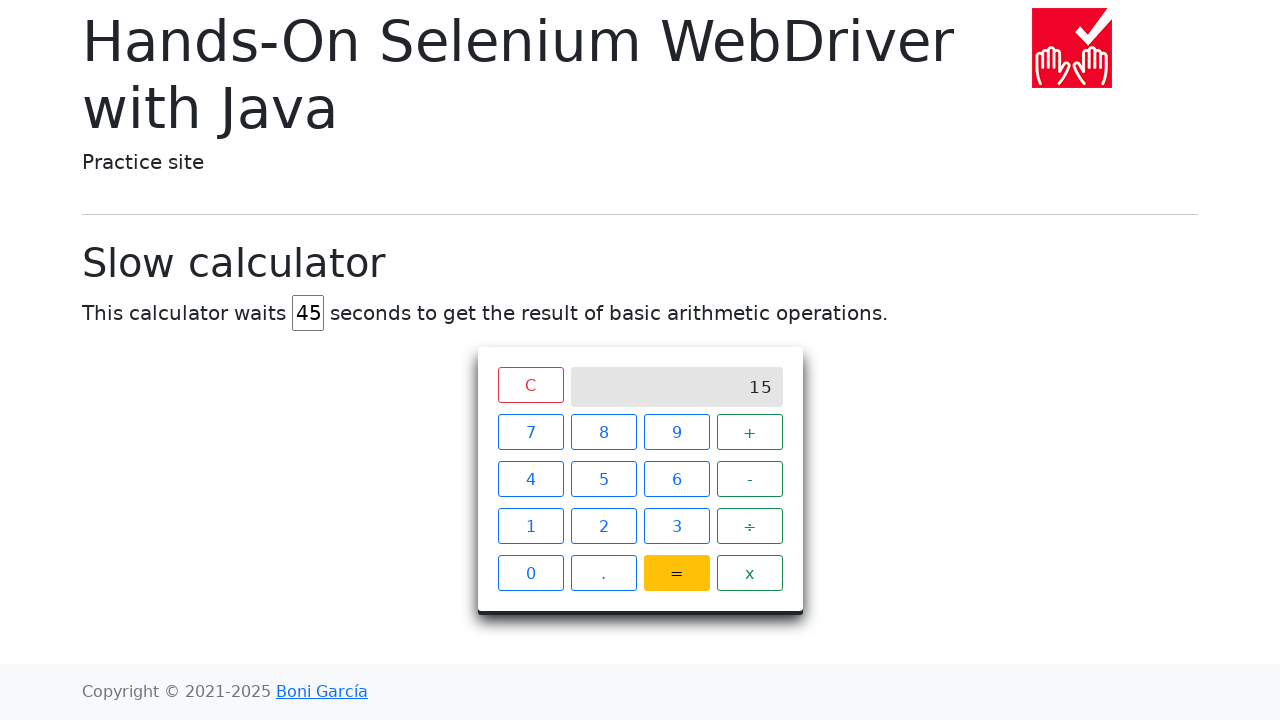